Tests clicking a checkbox on a contact form samples page

Starting URL: https://www.mycontactform.com/samples.php

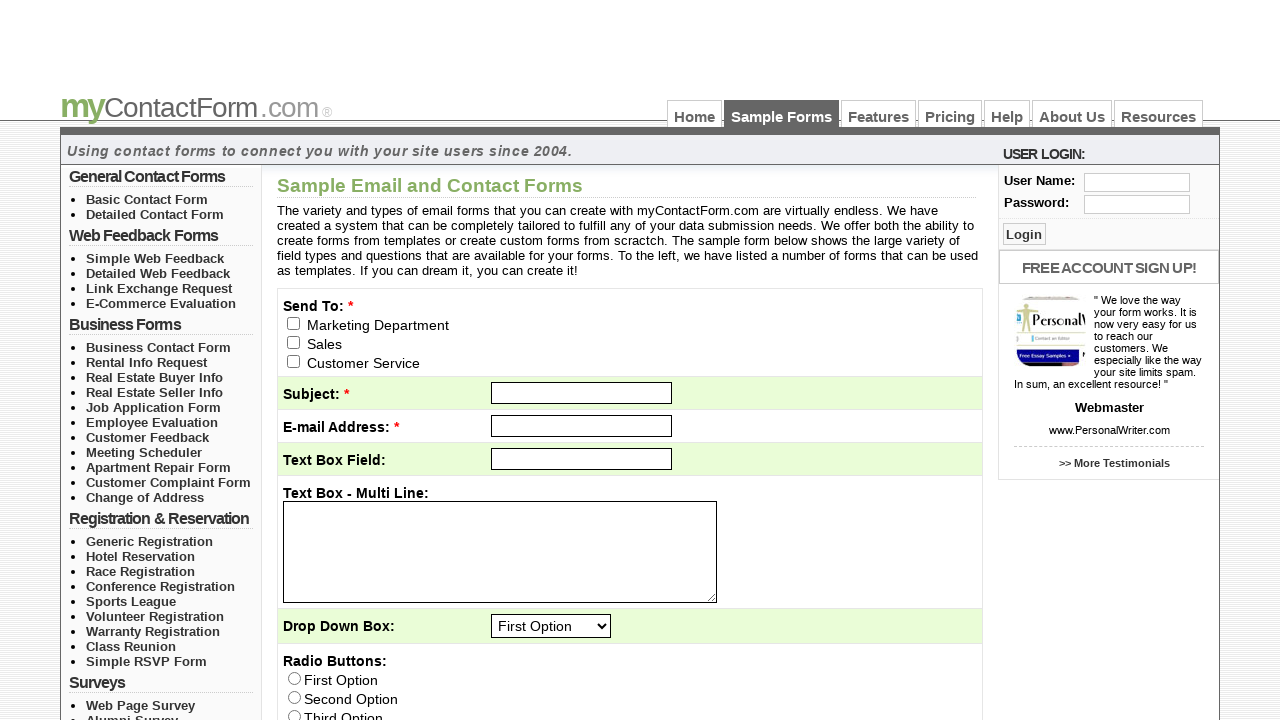

Navigated to contact form samples page
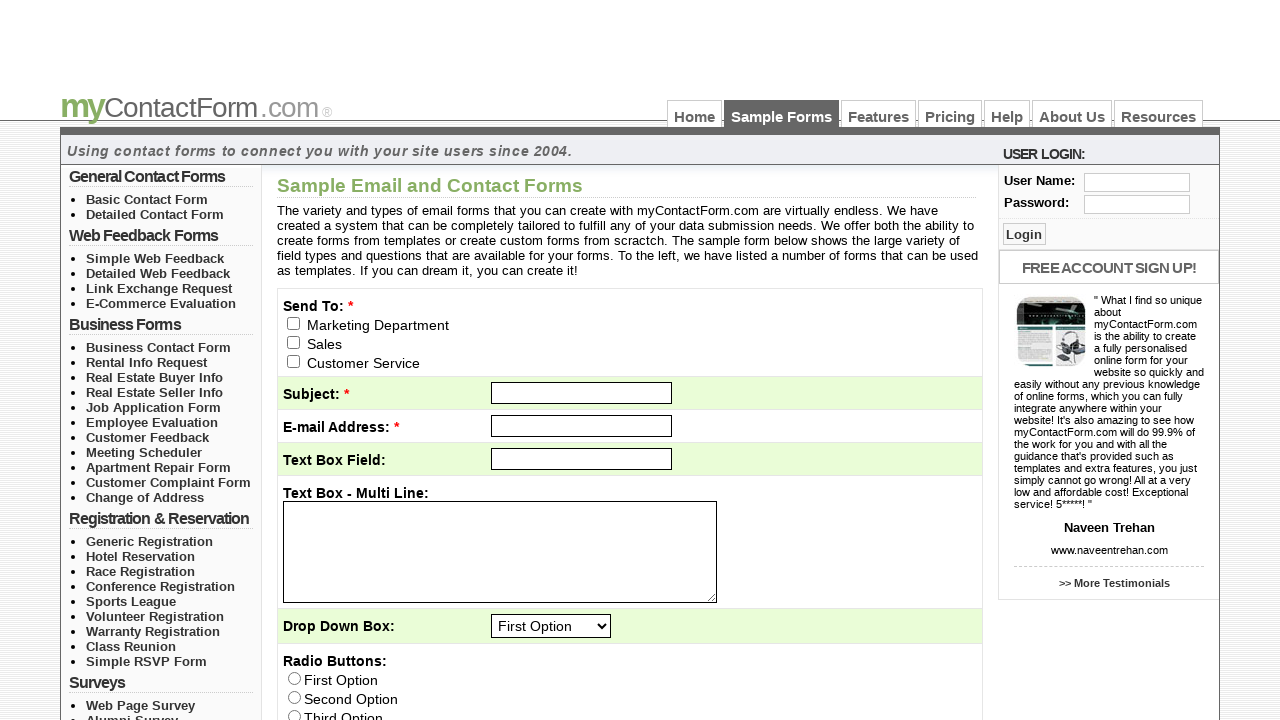

Clicked checkbox on contact form at (294, 323) on xpath=//html/body/div[3]/div[3]/form/table/tbody/tr[1]/td/div/input
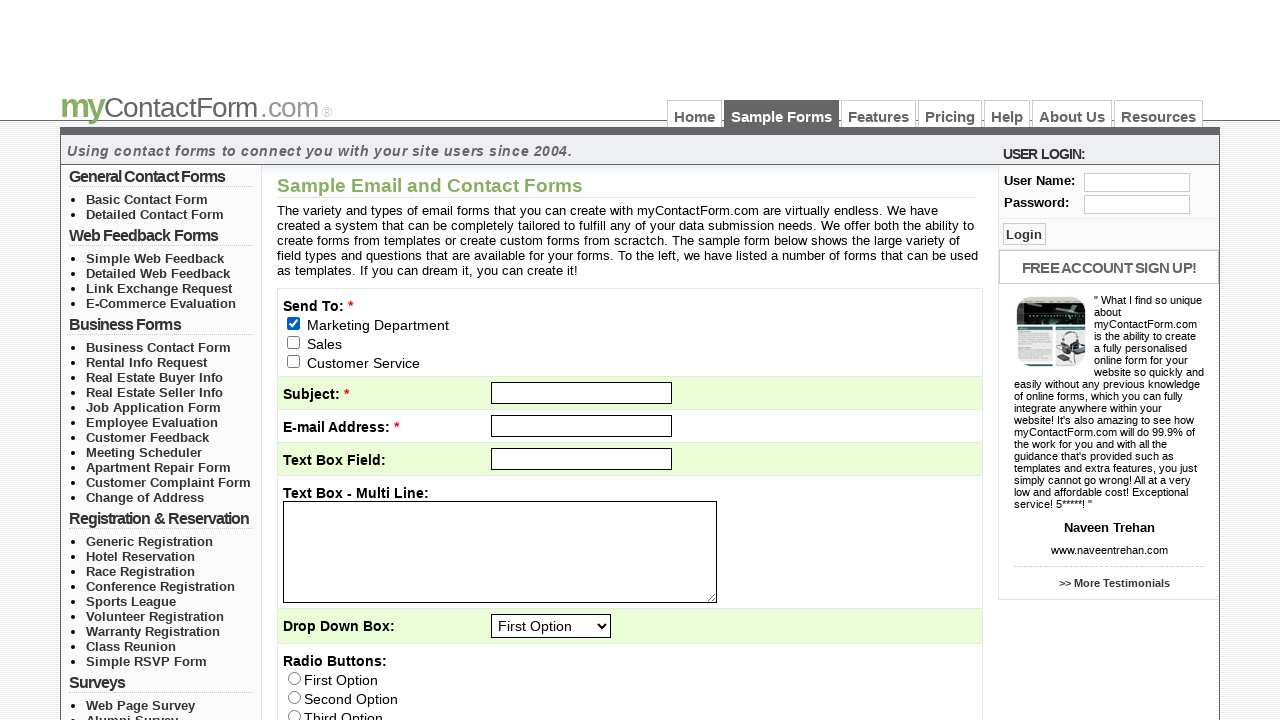

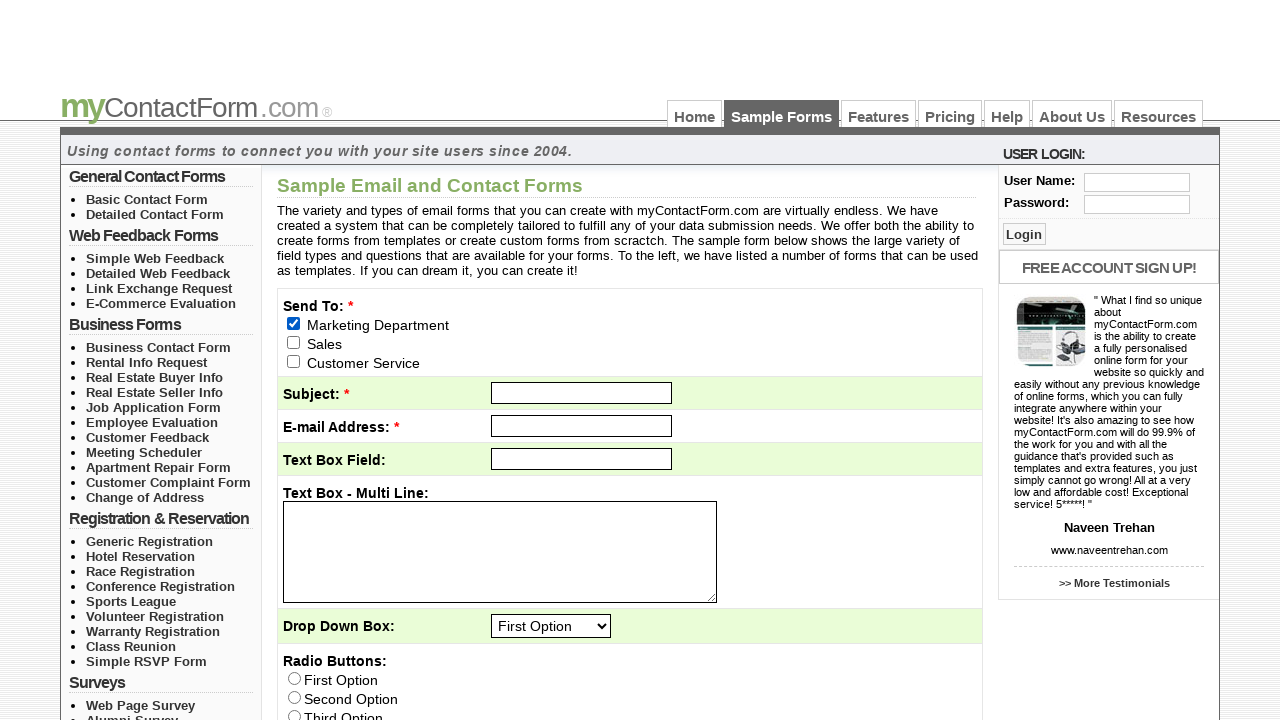